Tests alert handling functionality on DemoQA by clicking a prompt button, entering text into the alert, accepting it, and verifying the result text is displayed

Starting URL: https://demoqa.com/alerts

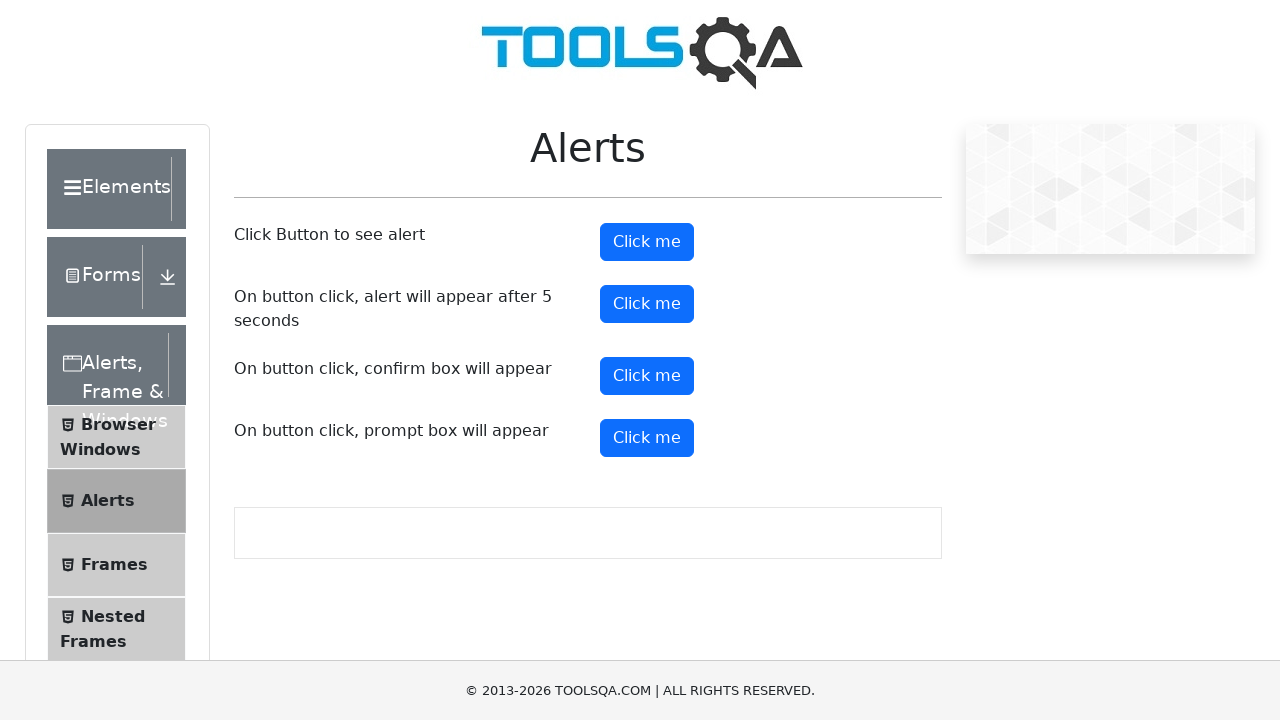

Scrolled prompt button into view
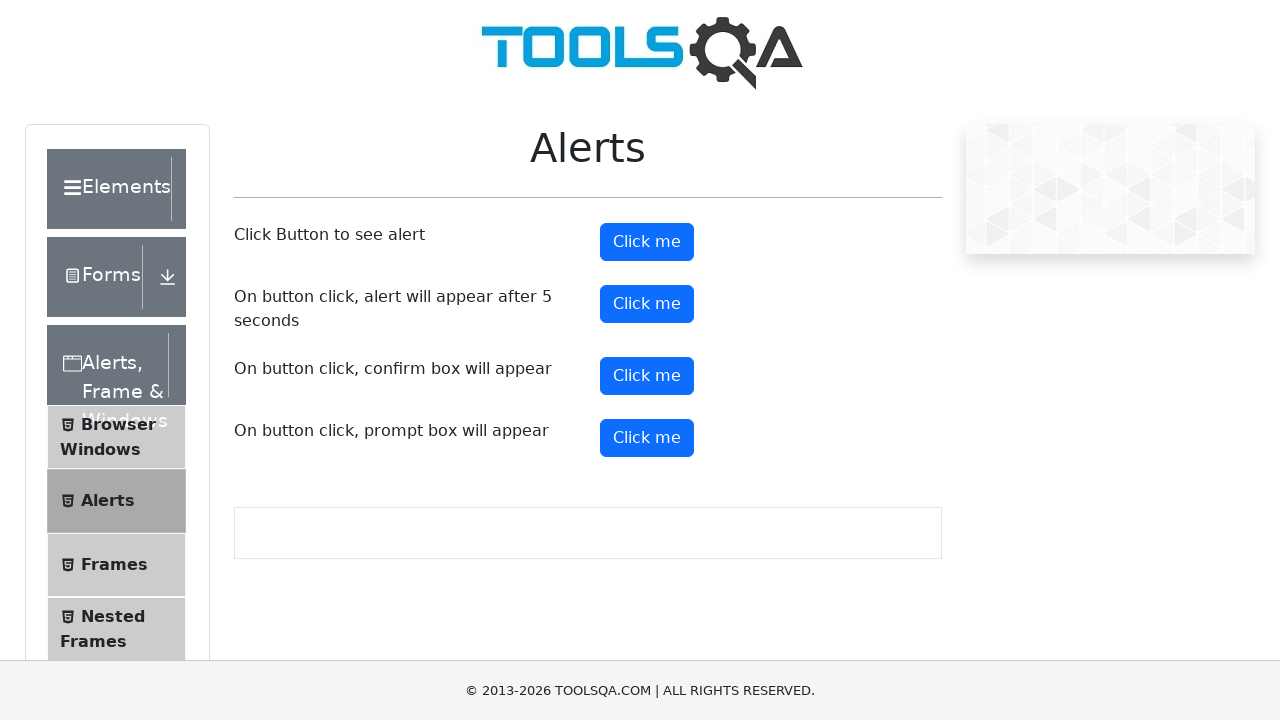

Set up dialog handler to accept prompt with text 'Palash'
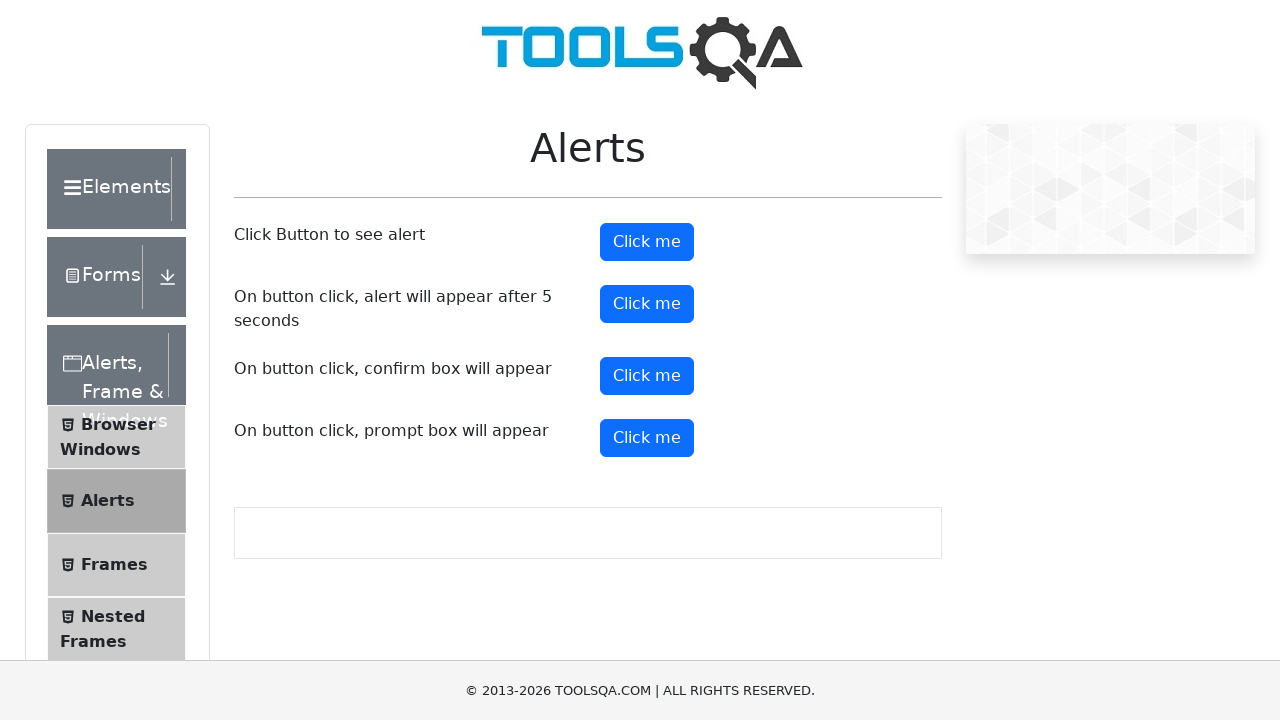

Clicked prompt button to trigger alert dialog at (647, 438) on xpath=//button[@id='promtButton']
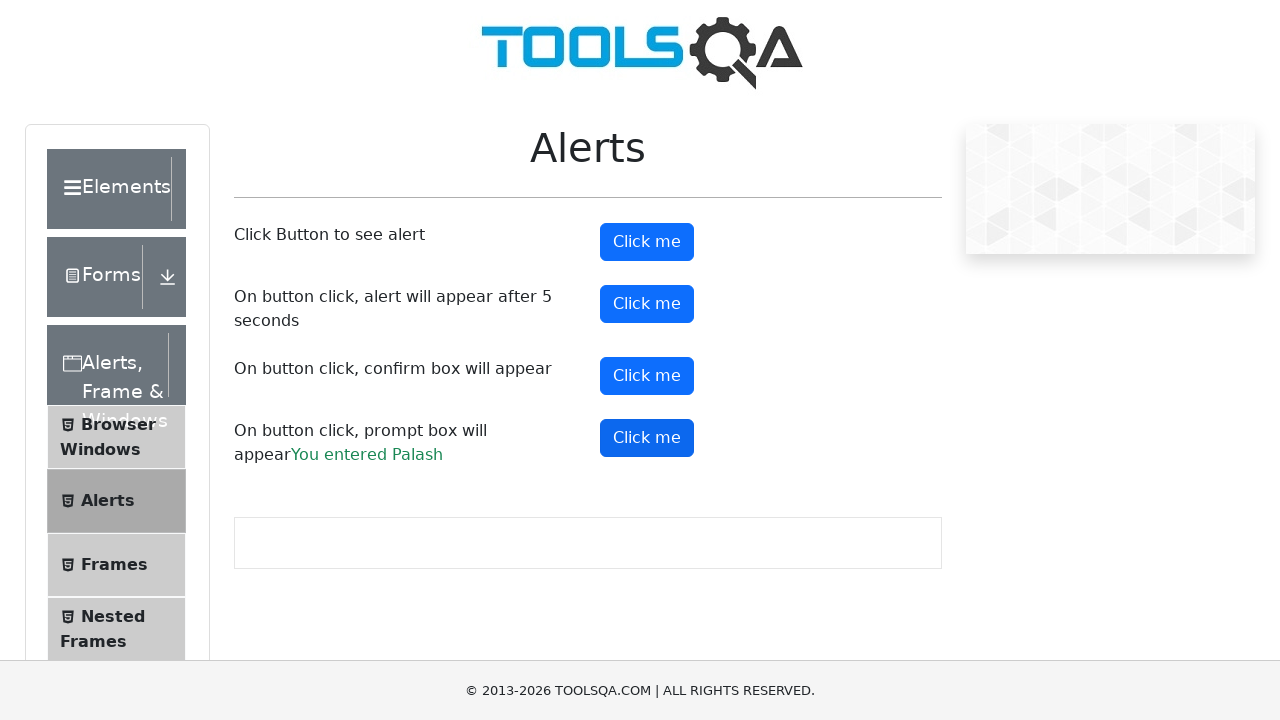

Alert was handled and result text appeared
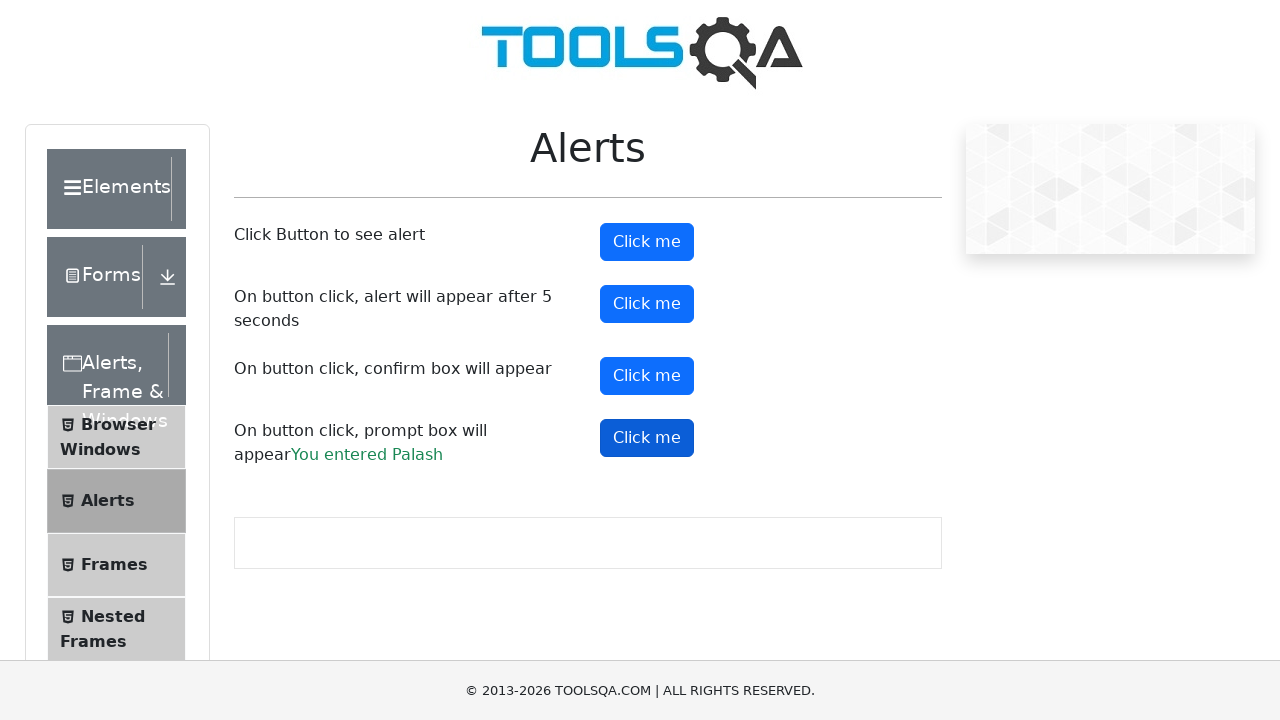

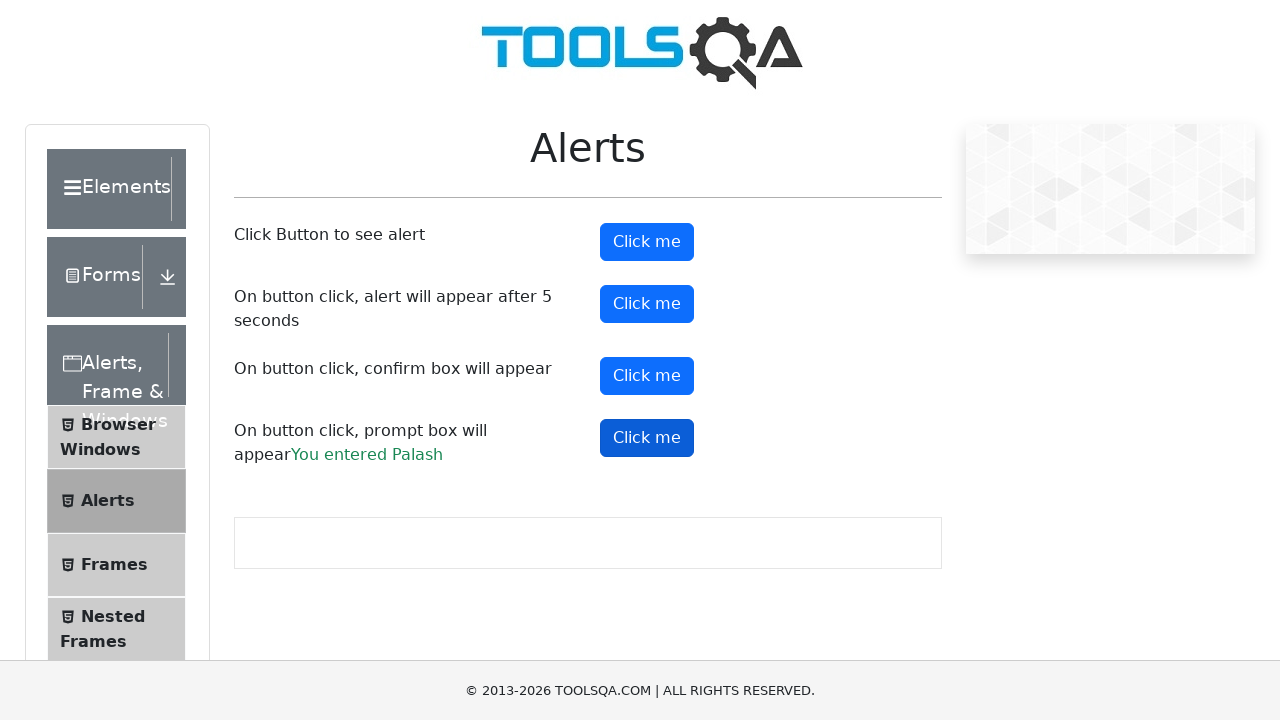